Tests the search functionality on the Japan-Ukraine website by entering a search term and submitting the search form

Starting URL: https://japan-ukraine.com/ua/

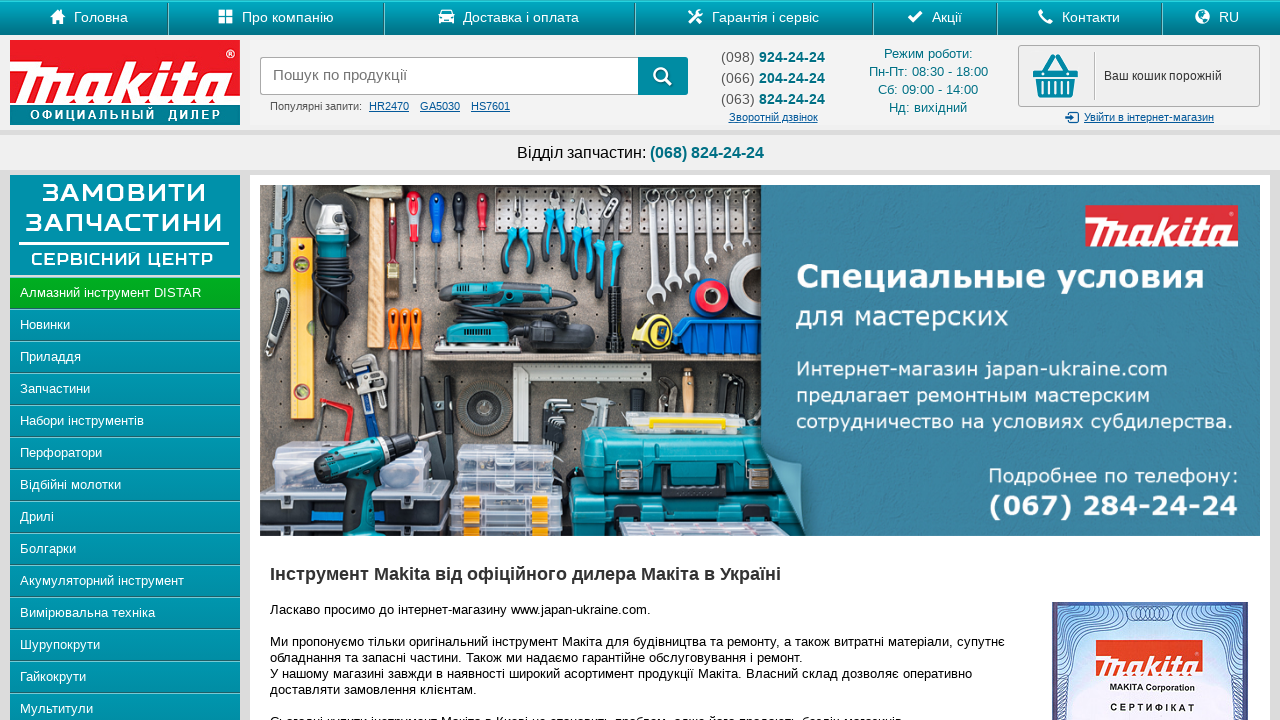

Filled search field with 'Instruments' on input#search
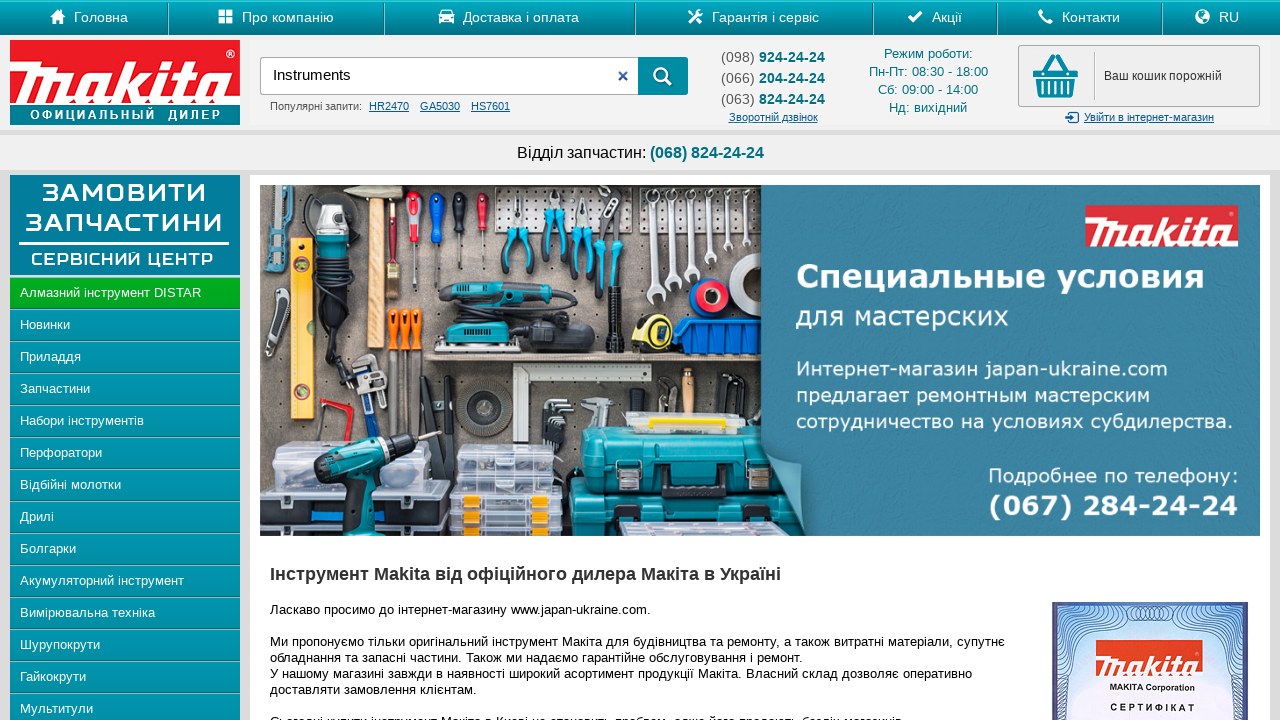

Pressed Enter to submit search form on input#search
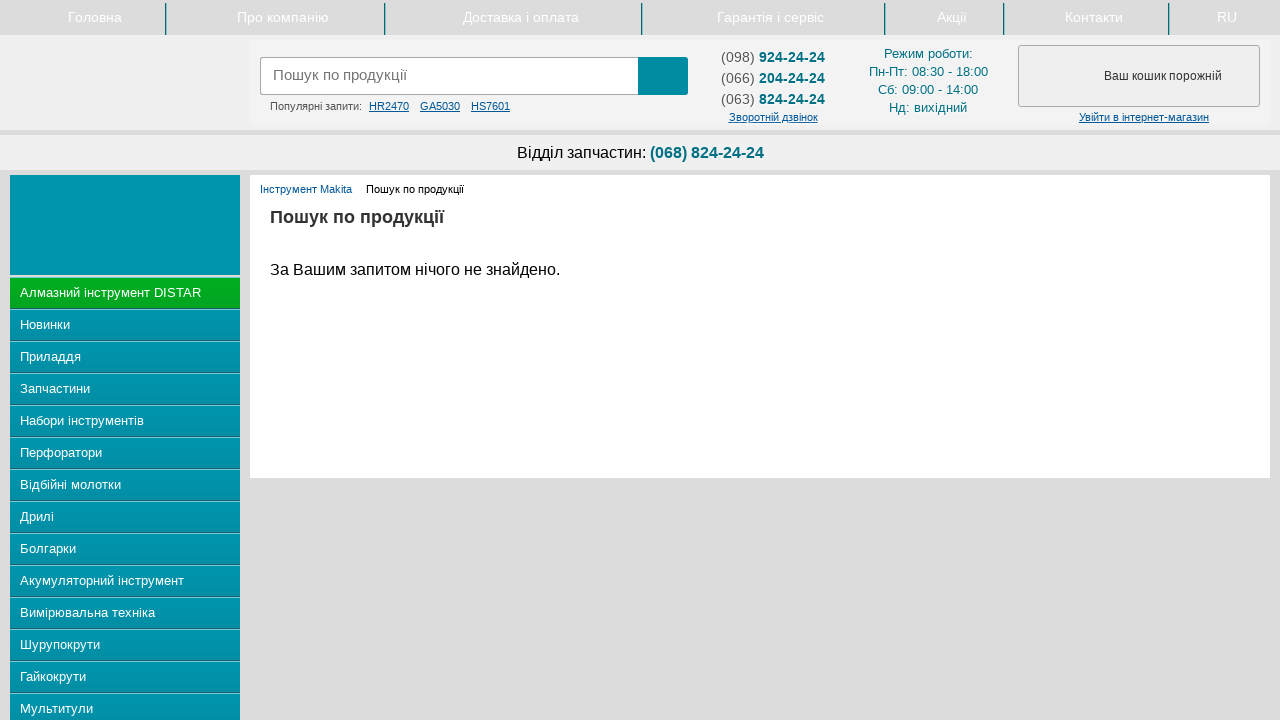

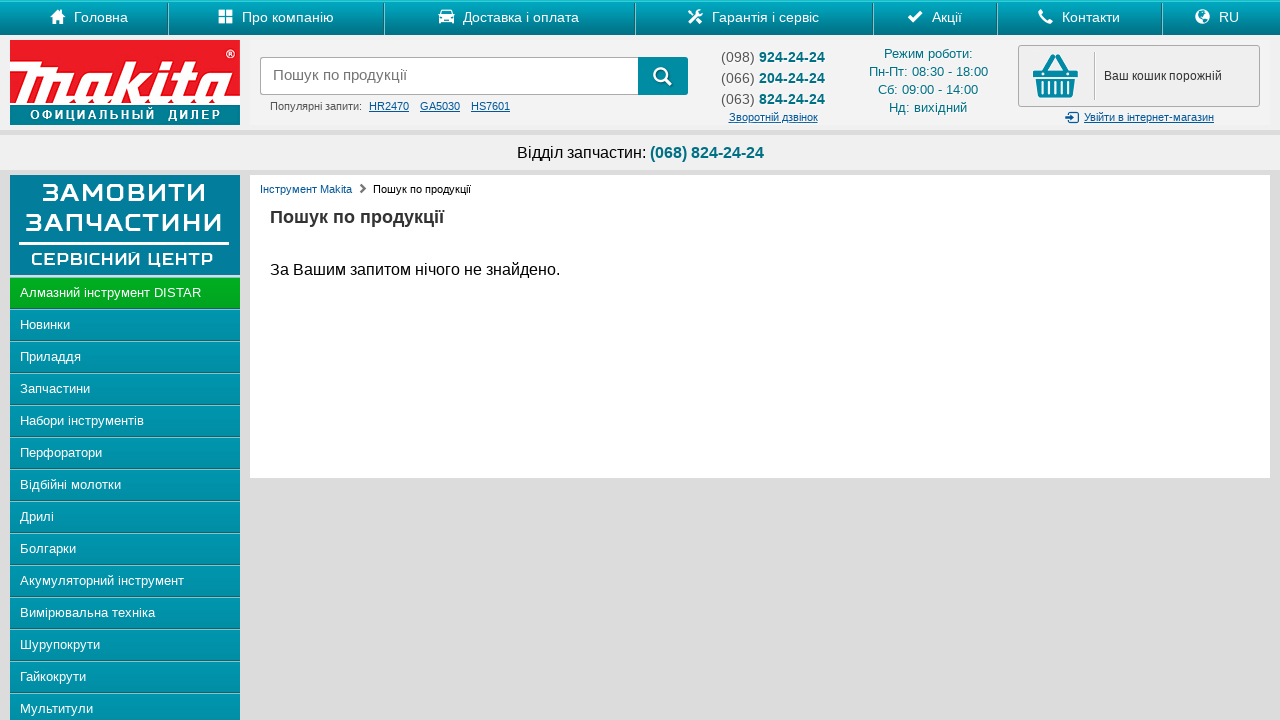